Navigates to Todoist pricing page, selects monthly billing, and validates the Beginner plan shows $0 price

Starting URL: https://todoist.com

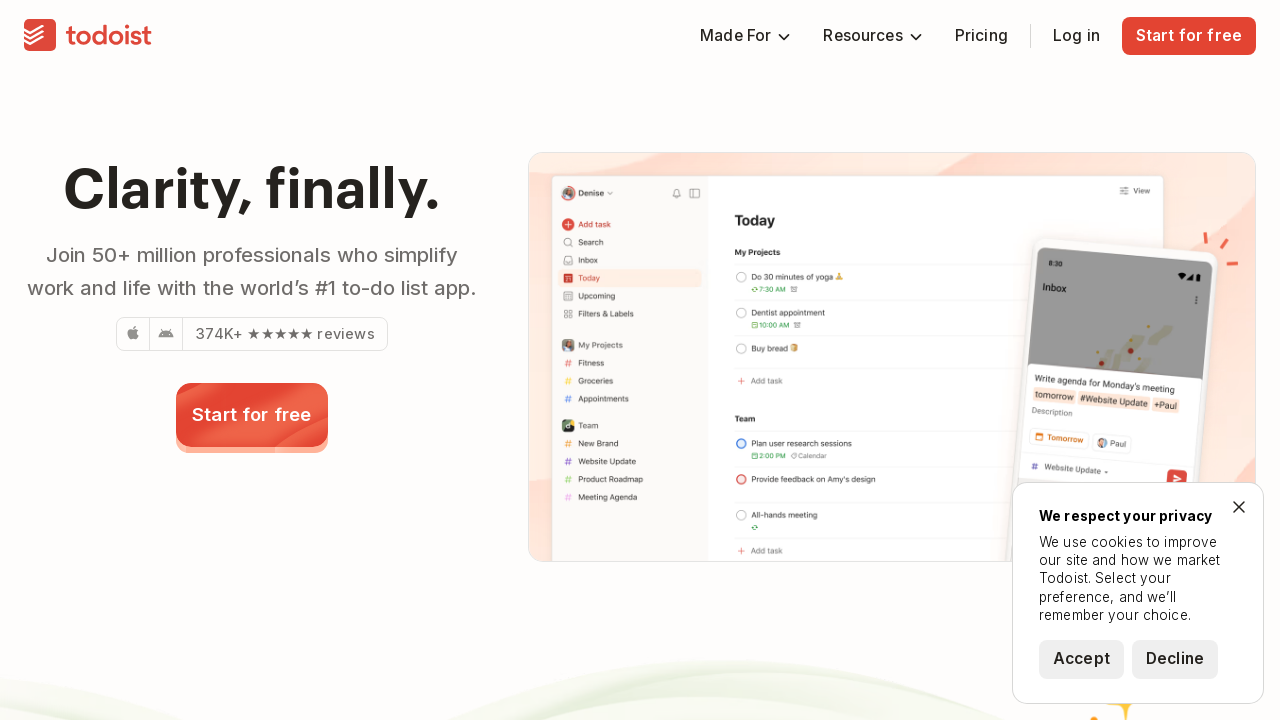

Clicked on Pricing link at (981, 36) on a[href*='pricing'], a:has-text('Pricing')
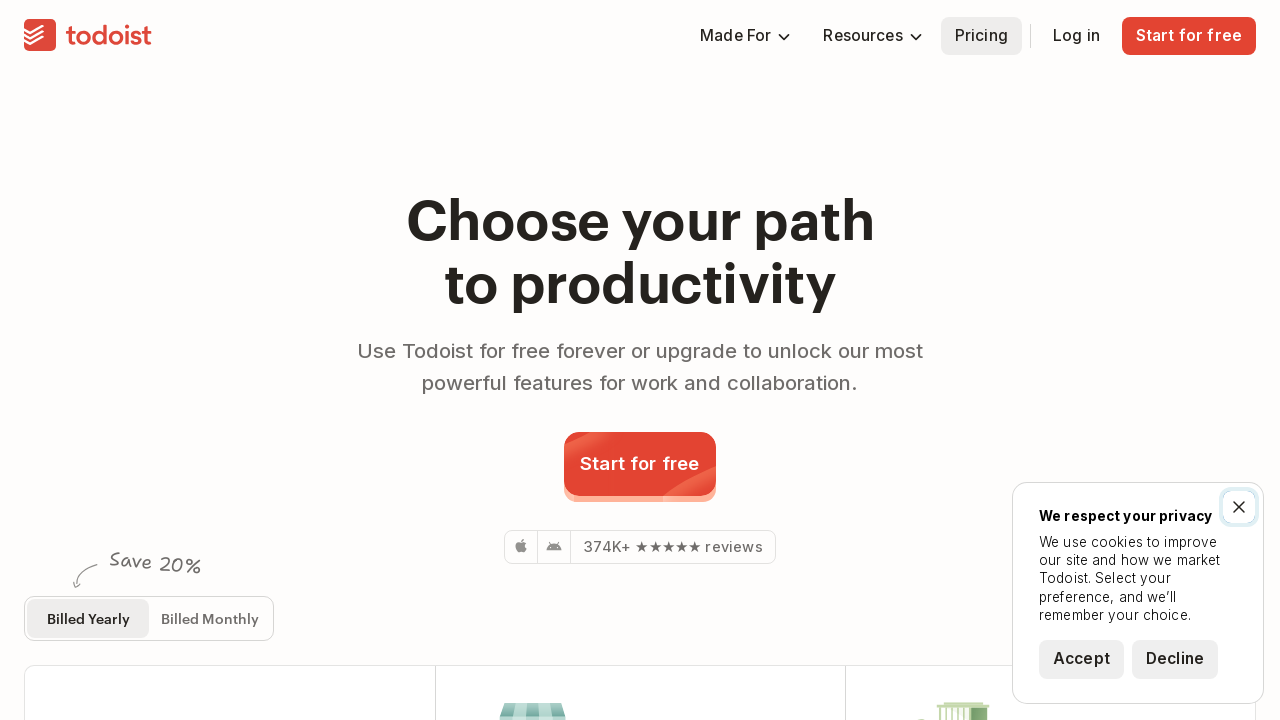

Pricing page loaded successfully
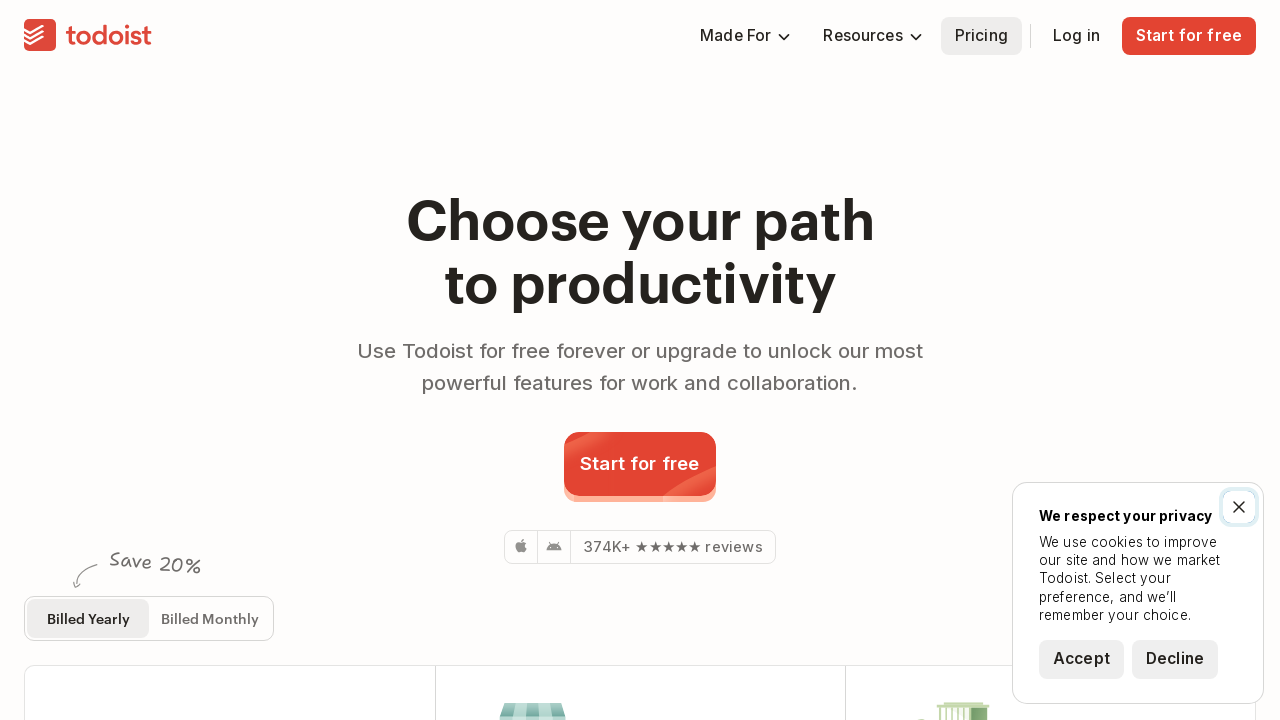

Selected monthly billing option at (210, 619) on [data-testid='monthly-billing'], button:has-text('Monthly'), label:has-text('Mon
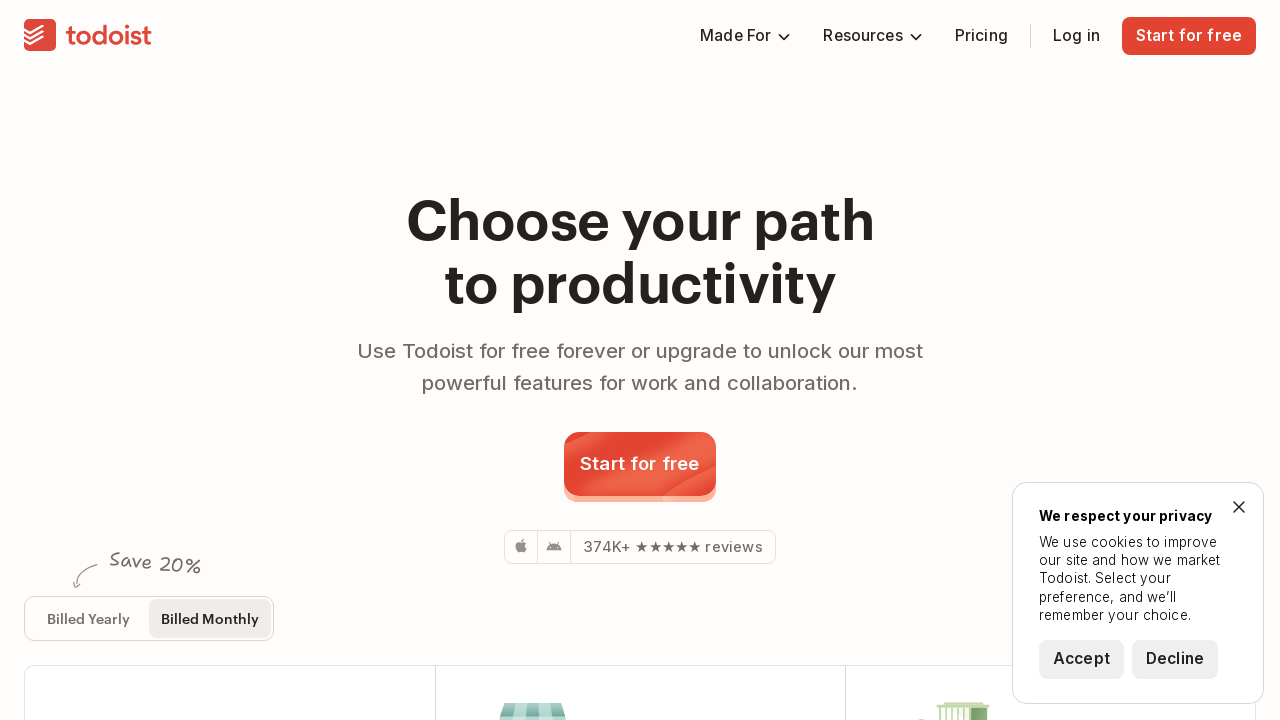

Verified Beginner plan price is $0
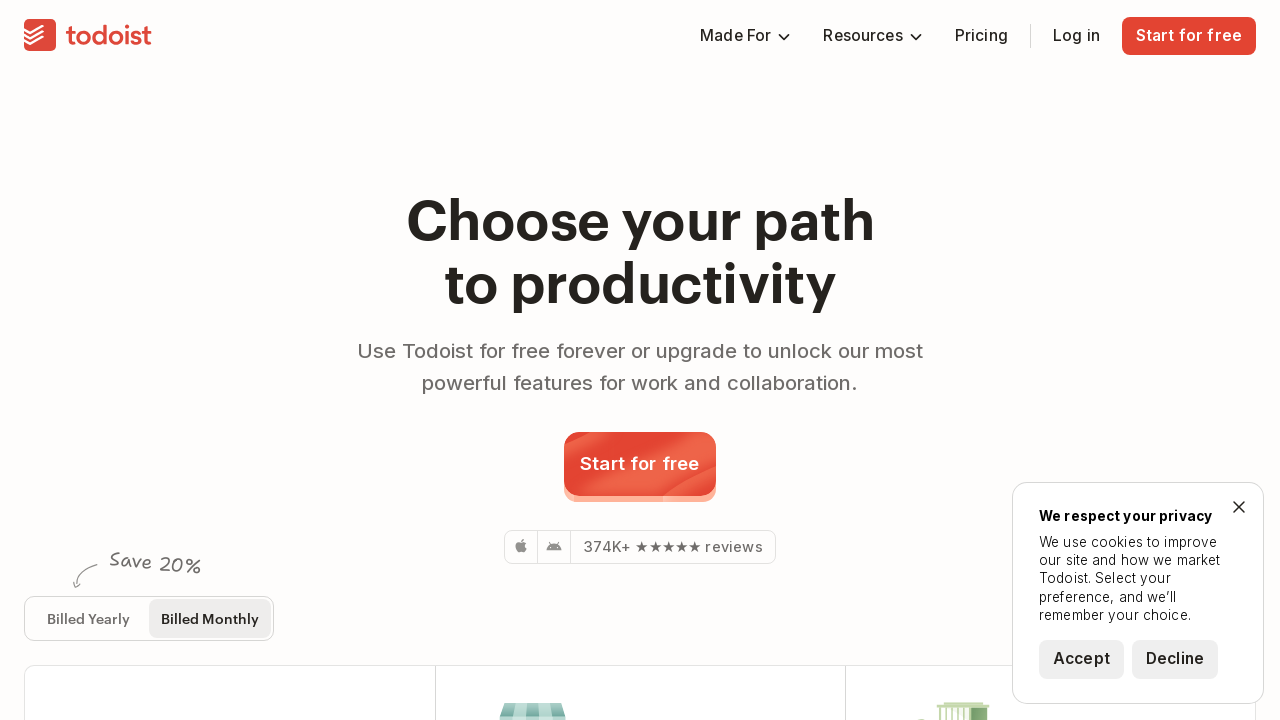

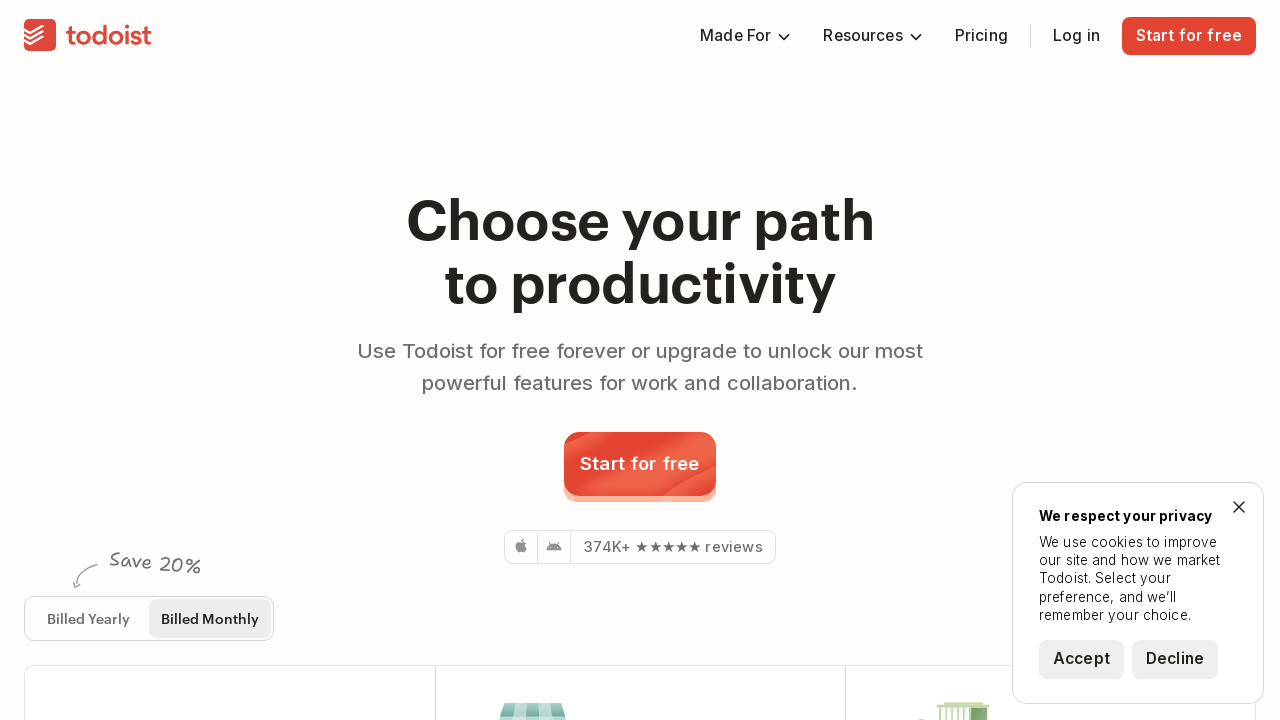